Tests registration form on registration1.html by filling required fields (first name, last name, email) using specific CSS selectors and verifying successful registration message.

Starting URL: http://suninjuly.github.io/registration1.html

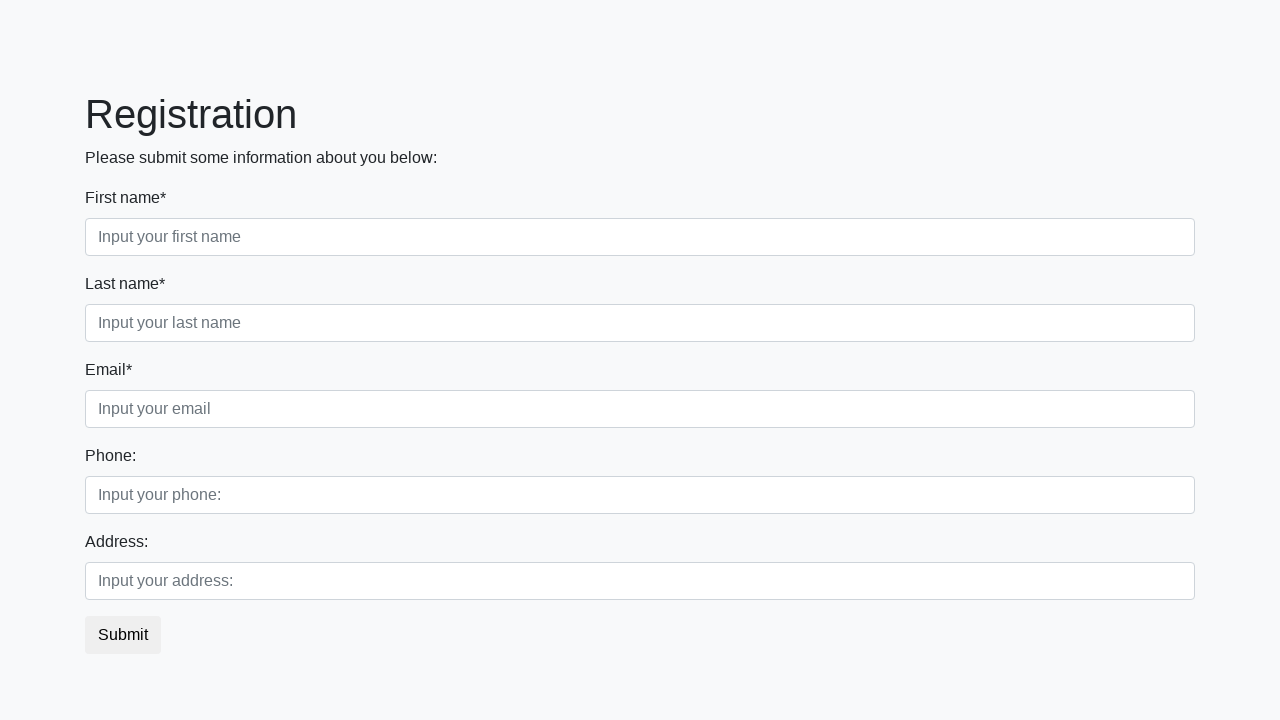

Filled first name field with 'Ihar' on .first_class > input[required='']
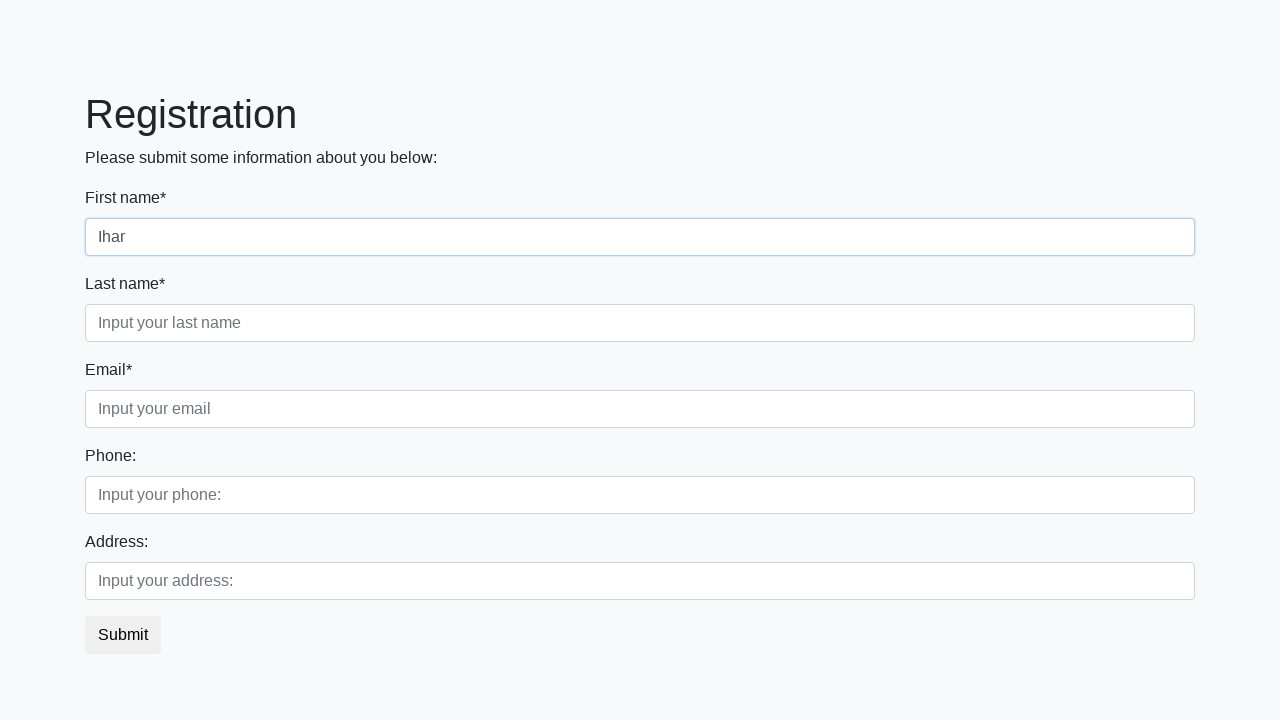

Filled last name field with 'Alishkevich' on .second_class > input[required='']
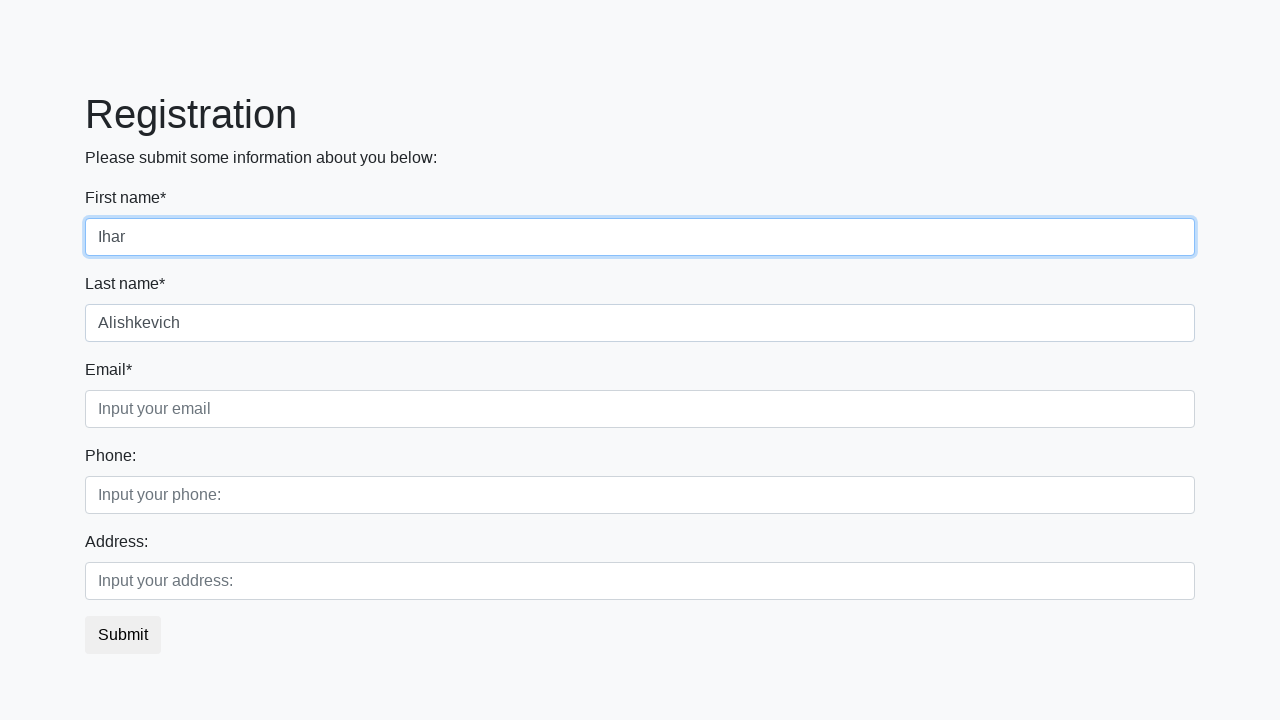

Filled email field with 'IharAlishkevich@gmail.com' on .third_class > input[required='']
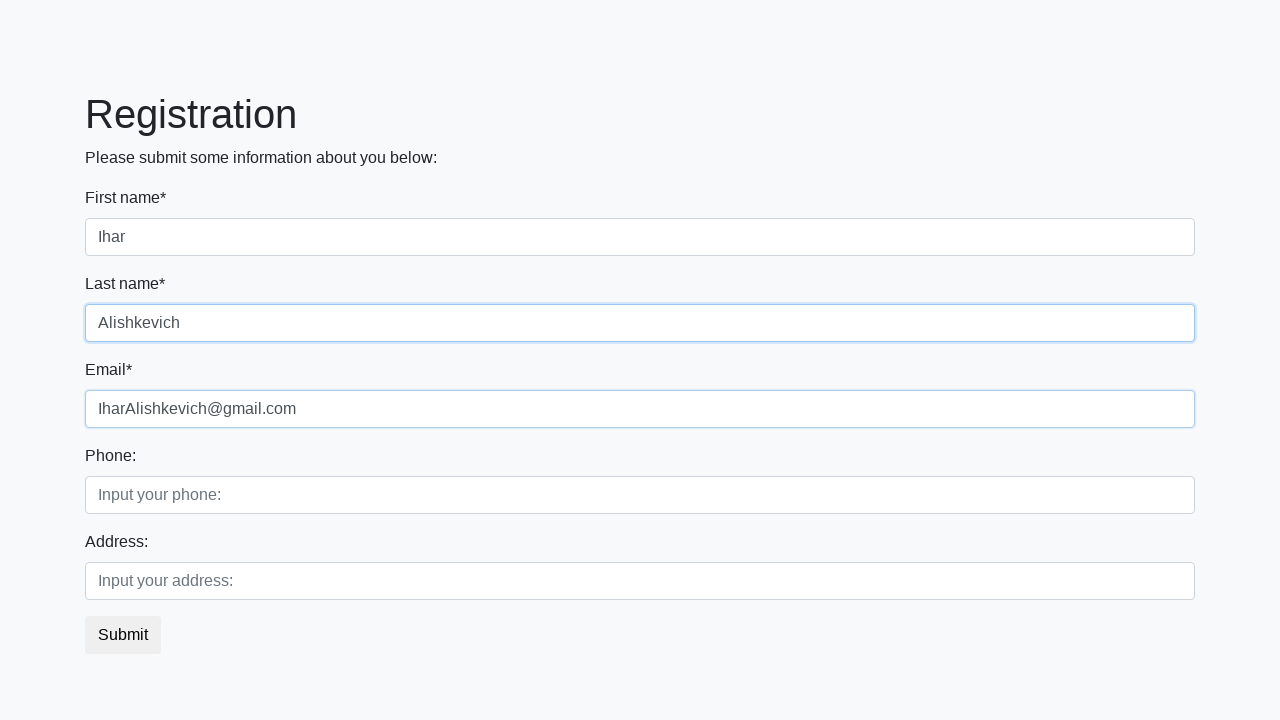

Clicked submit button to complete registration at (123, 635) on button.btn
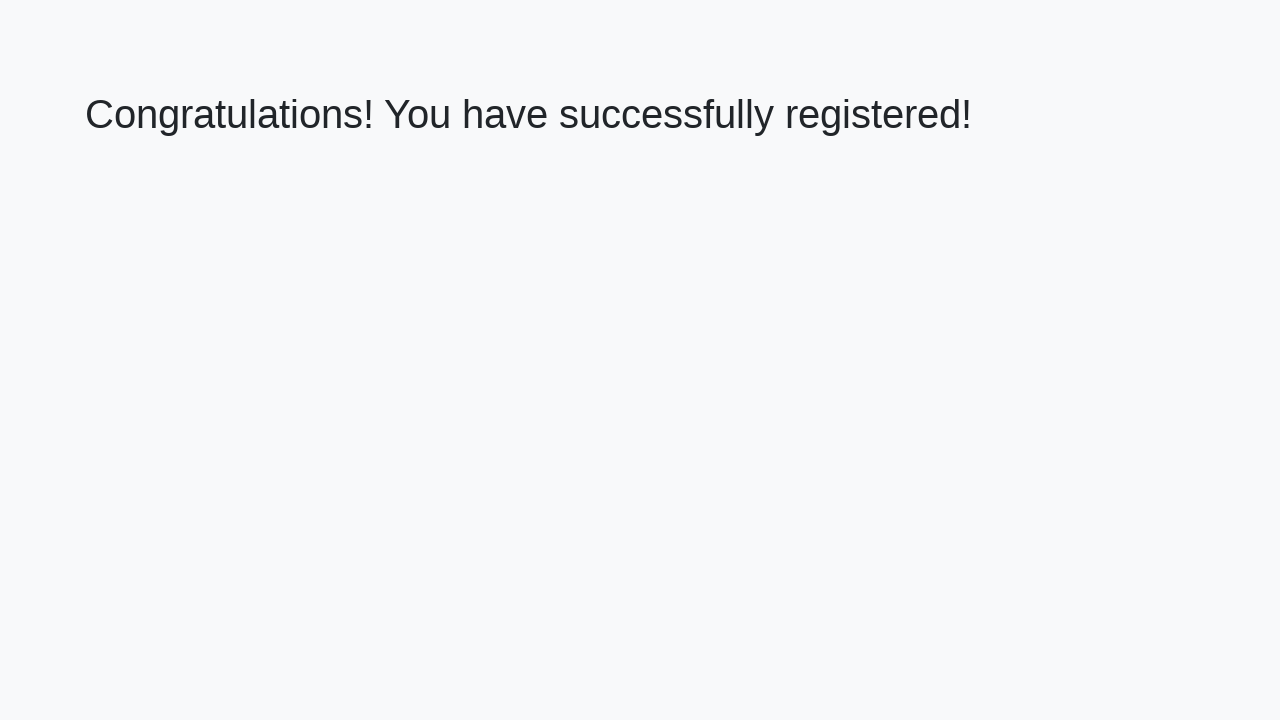

Verified successful registration message displayed
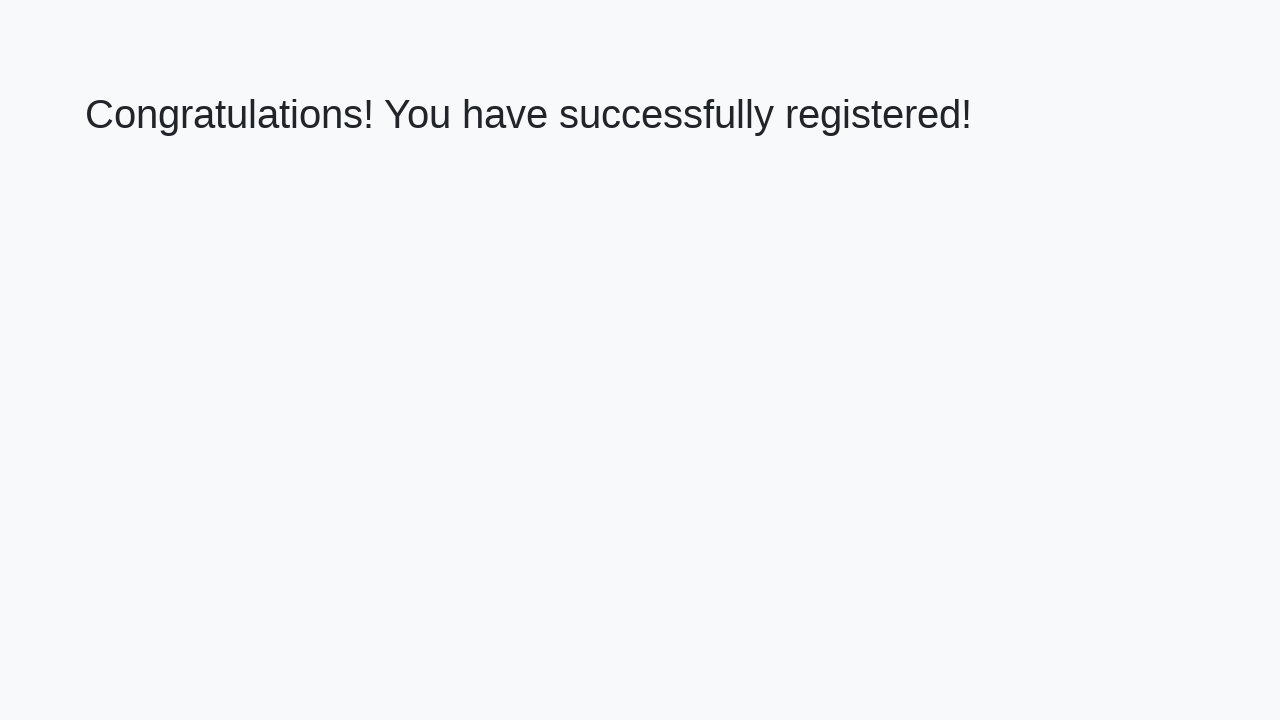

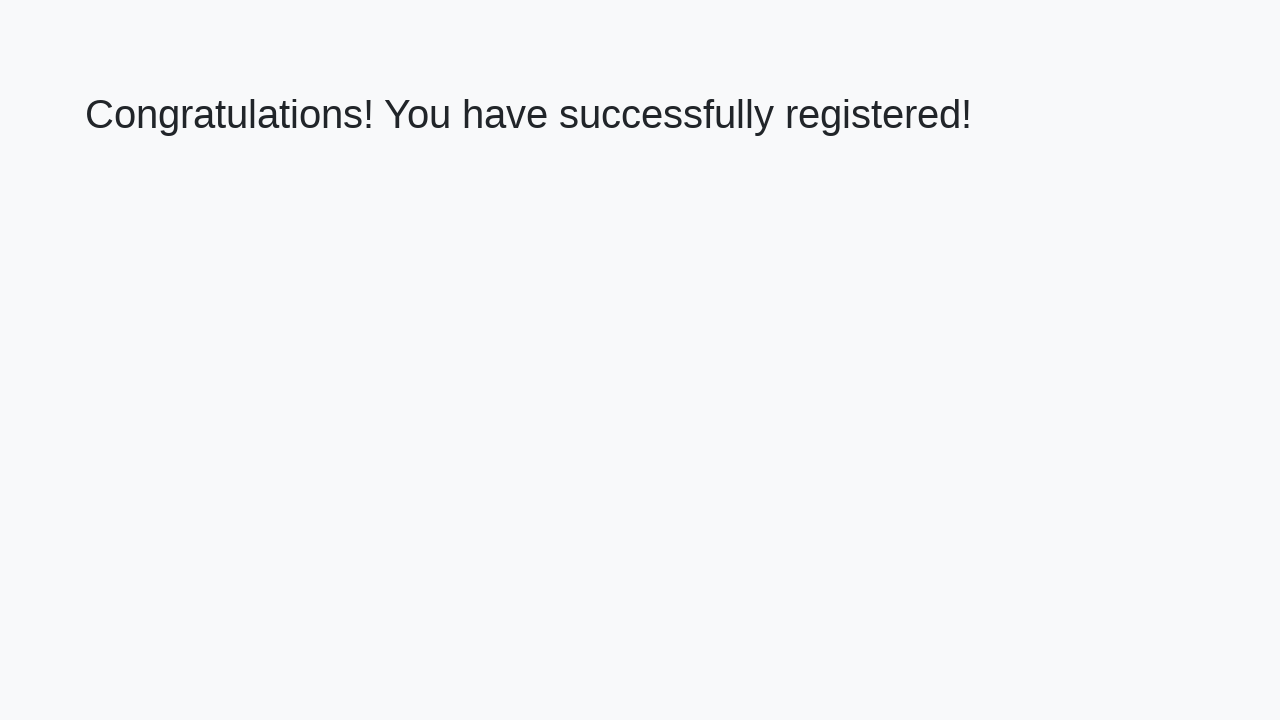